Tests clicking a button on a support classes demo page and verifies that a message is displayed after the button click

Starting URL: https://eviltester.github.io/supportclasses/

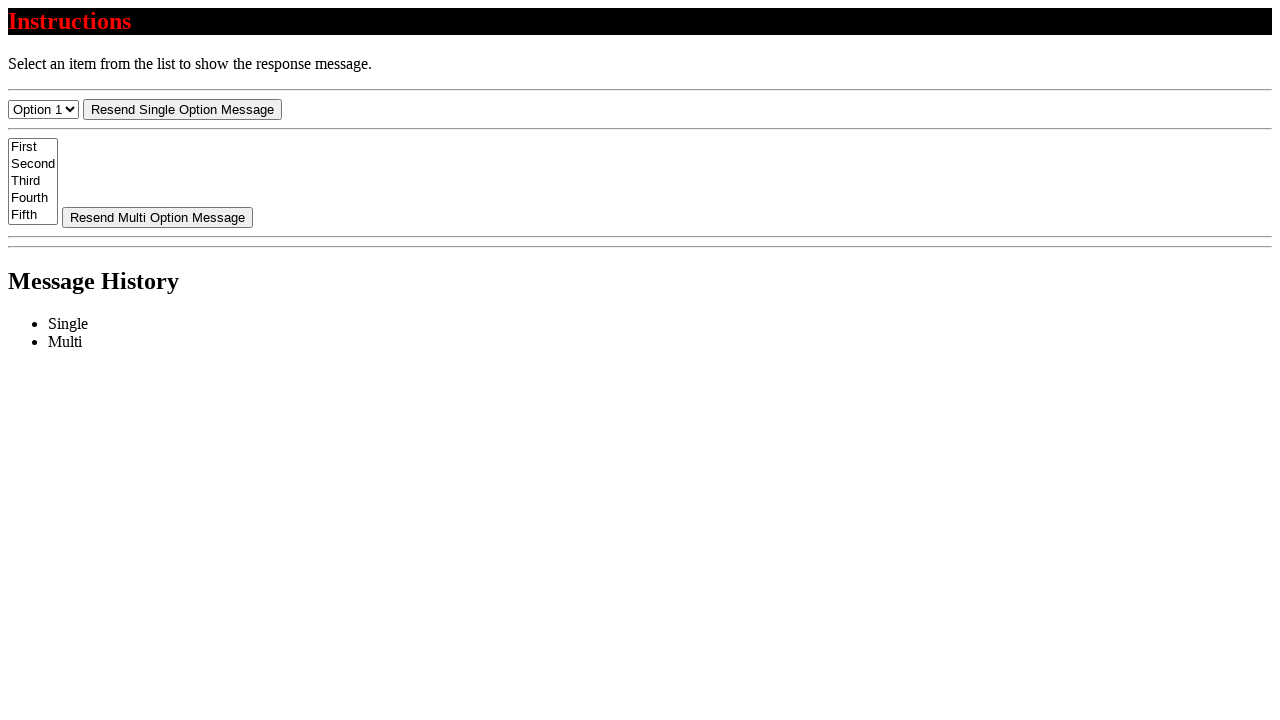

Located the button element with id 'resend-select'
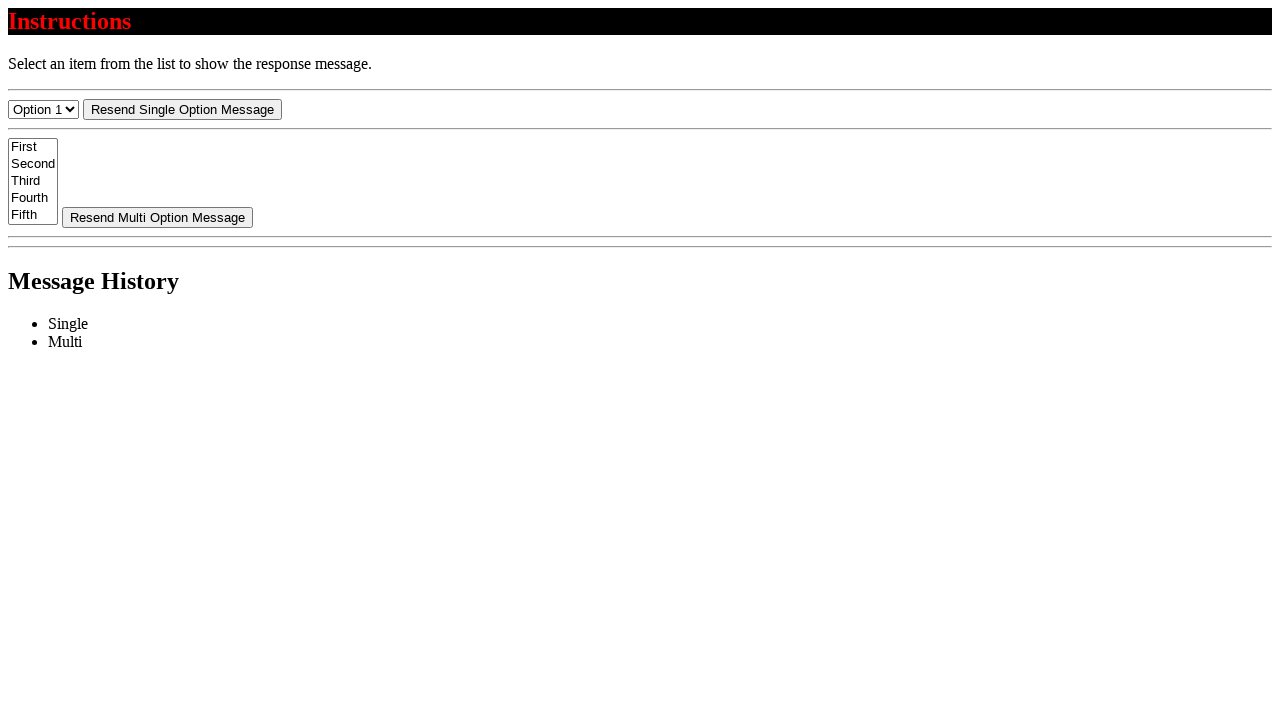

Verified button text is 'Resend Single Option Message'
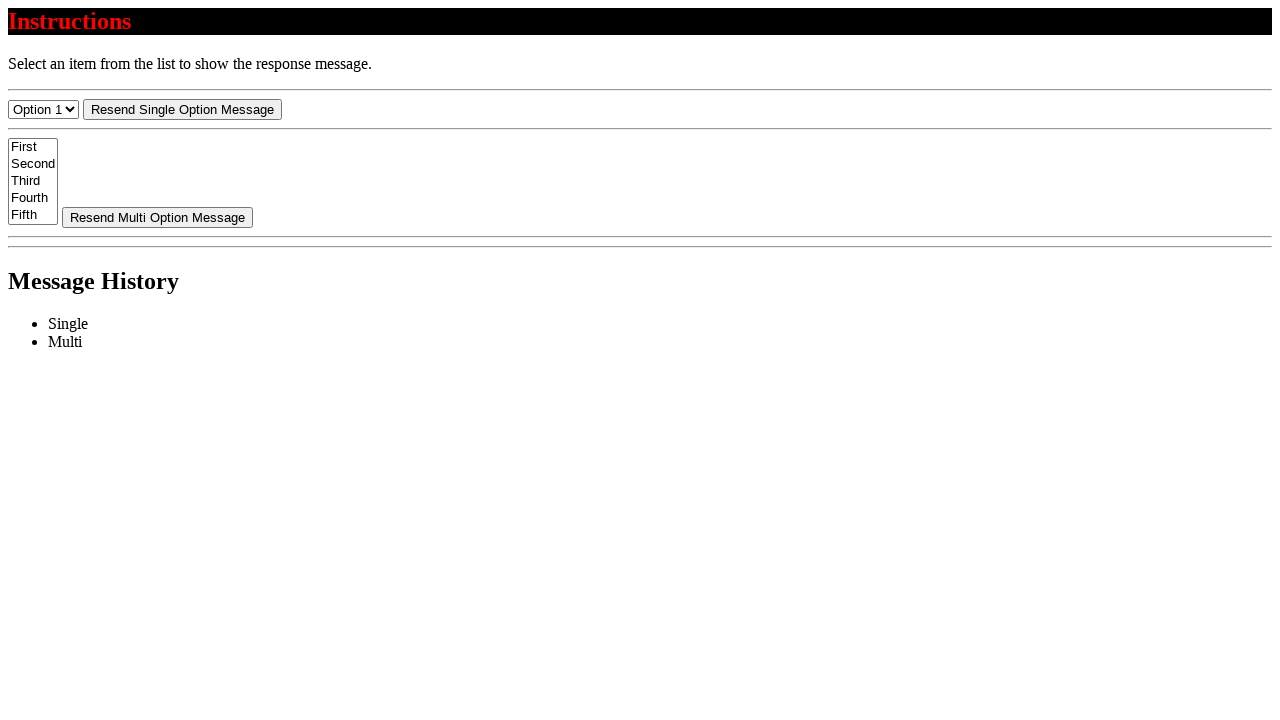

Clicked the 'Resend Single Option Message' button at (182, 109) on #resend-select
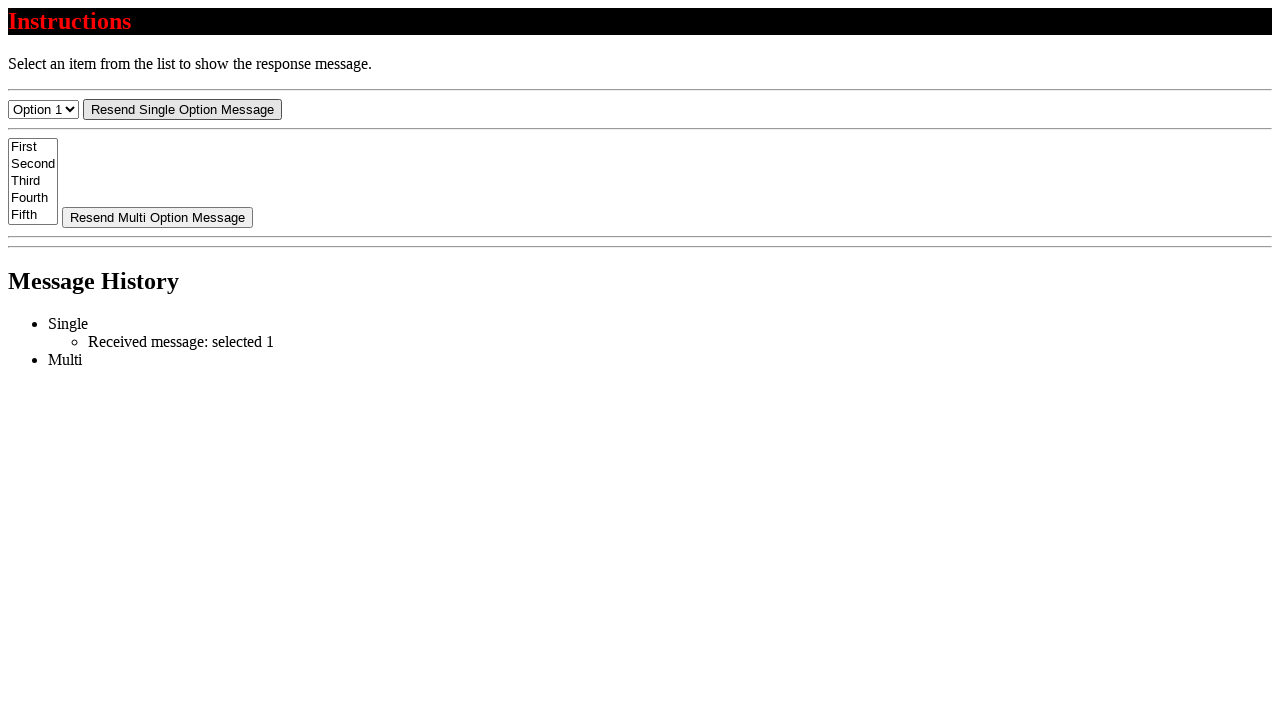

Message appeared with text 'Received message: selected 1'
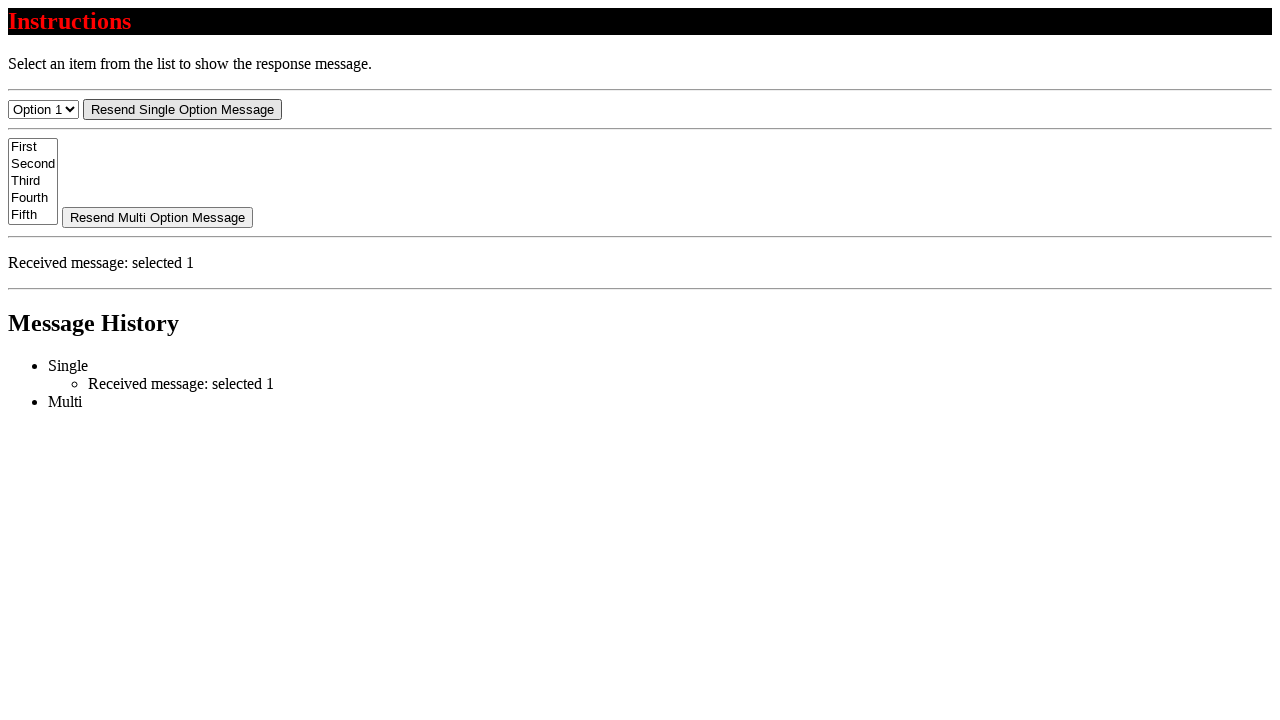

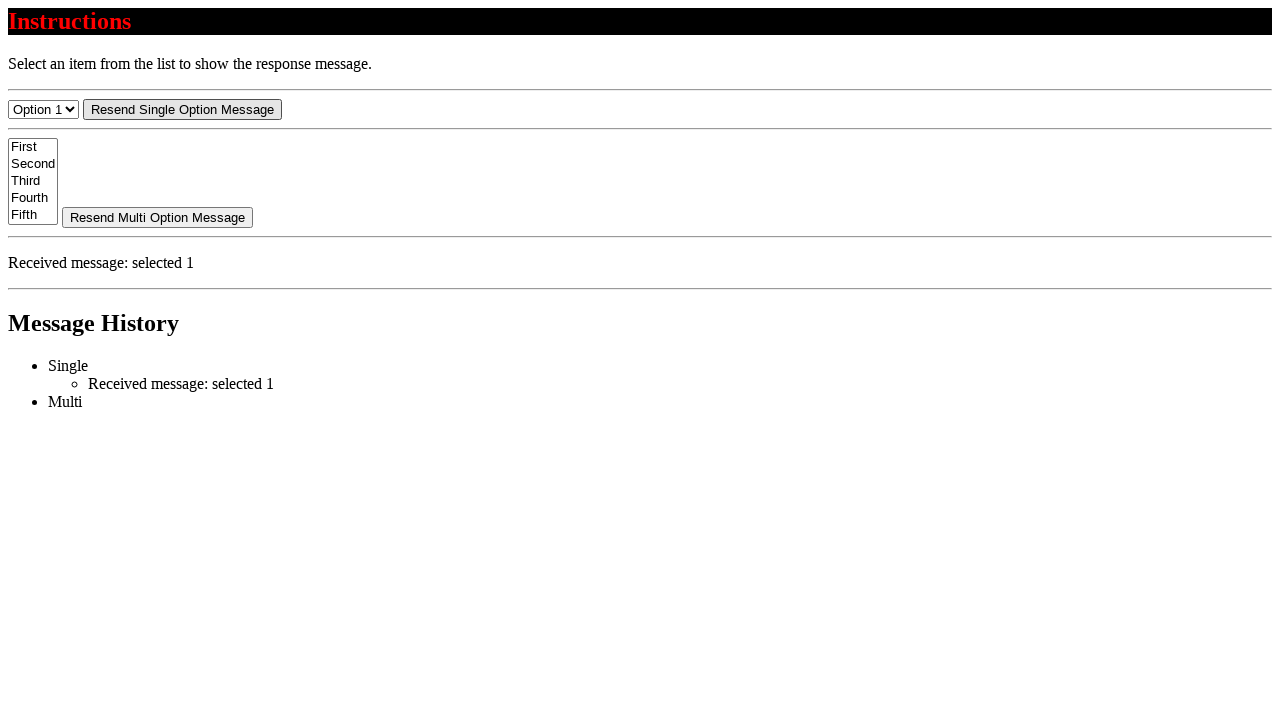